Navigates to Megabox movie listing page and clicks the "more" button multiple times to load additional movie content, then verifies the movie list is displayed.

Starting URL: https://www.megabox.co.kr/movie

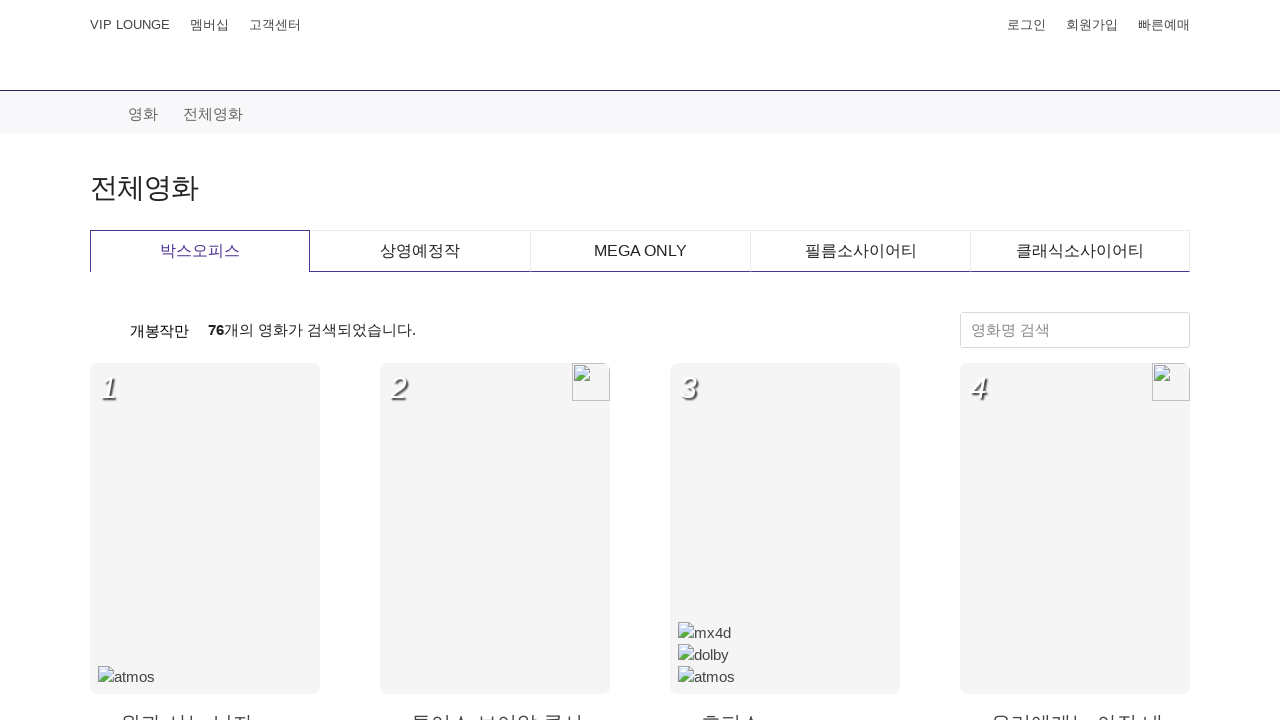

Waited for page to fully load - inner-wrap selector appeared
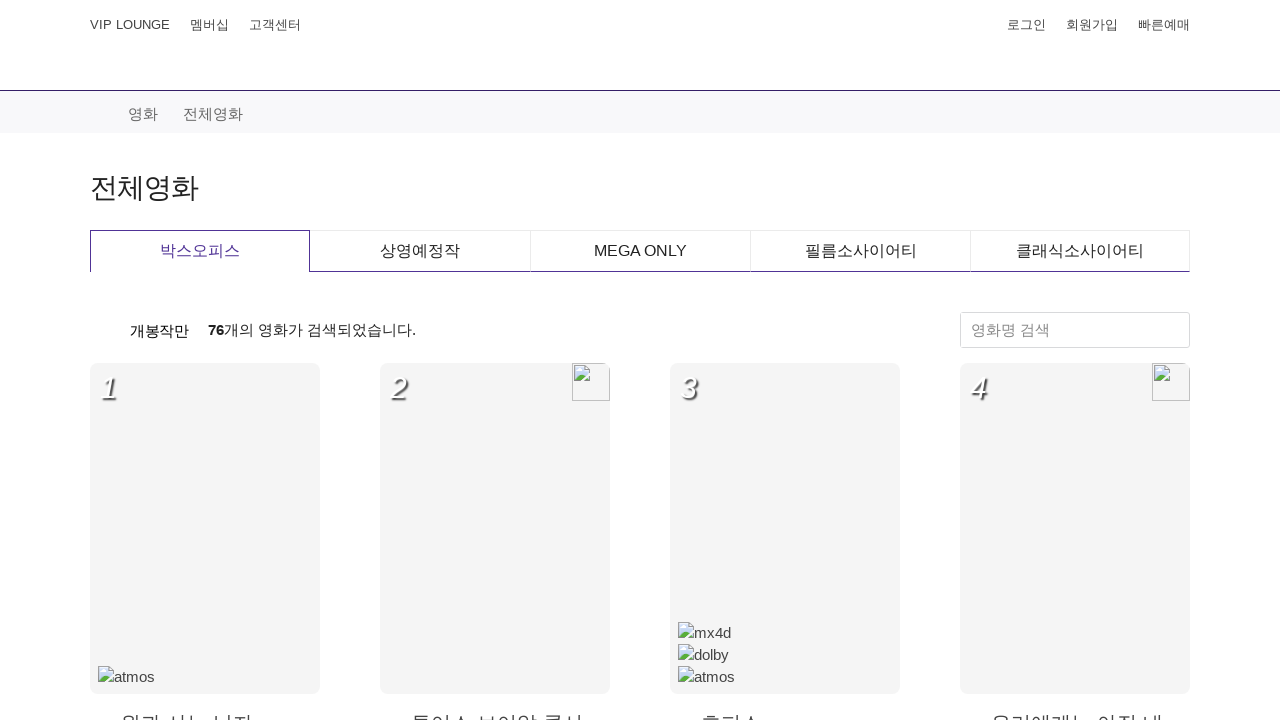

Clicked 'more' button (iteration 1/4) to load additional movies at (640, 400) on .btn-more.v1 button
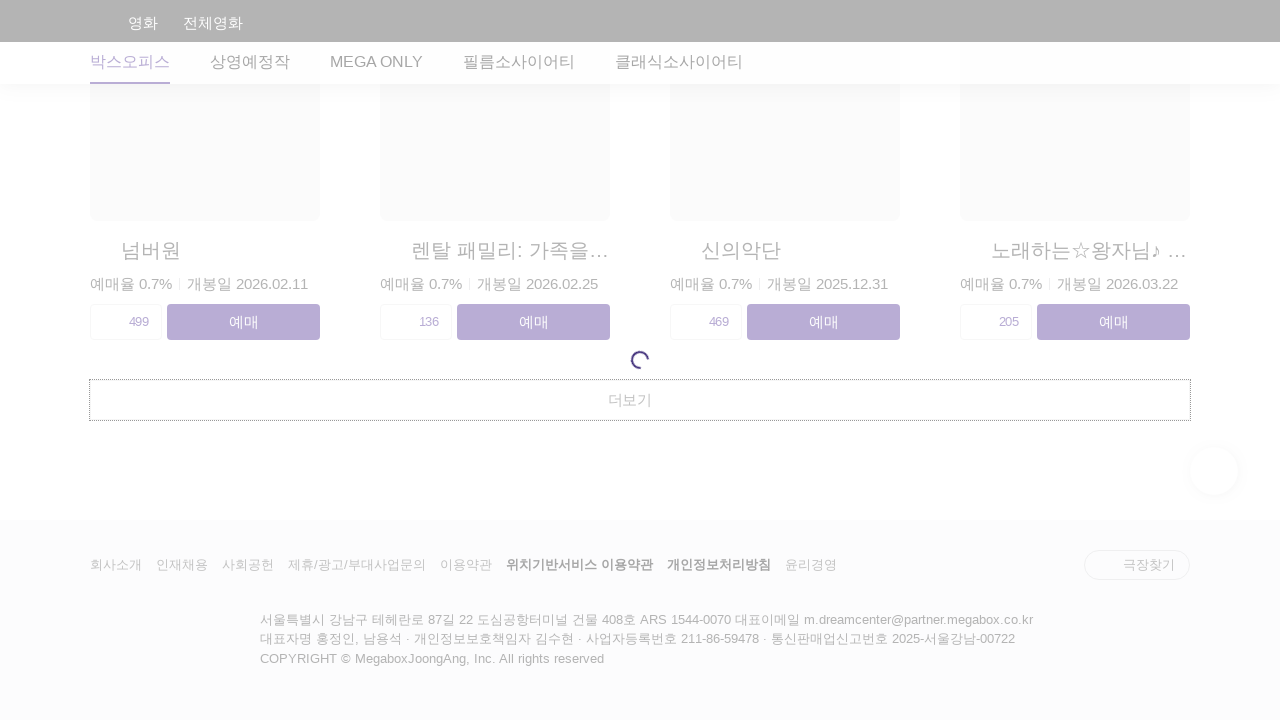

Waited 3 seconds for new movie content to load (iteration 1/4)
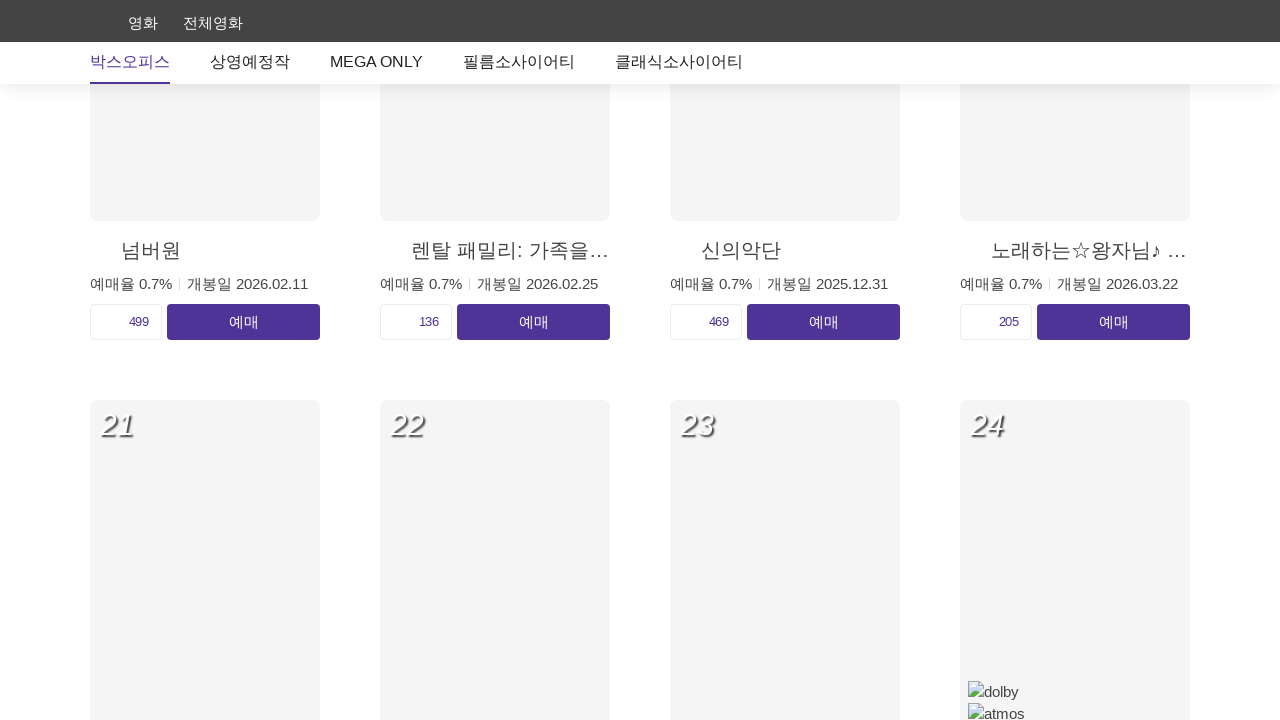

Clicked 'more' button (iteration 2/4) to load additional movies at (640, 400) on .btn-more.v1 button
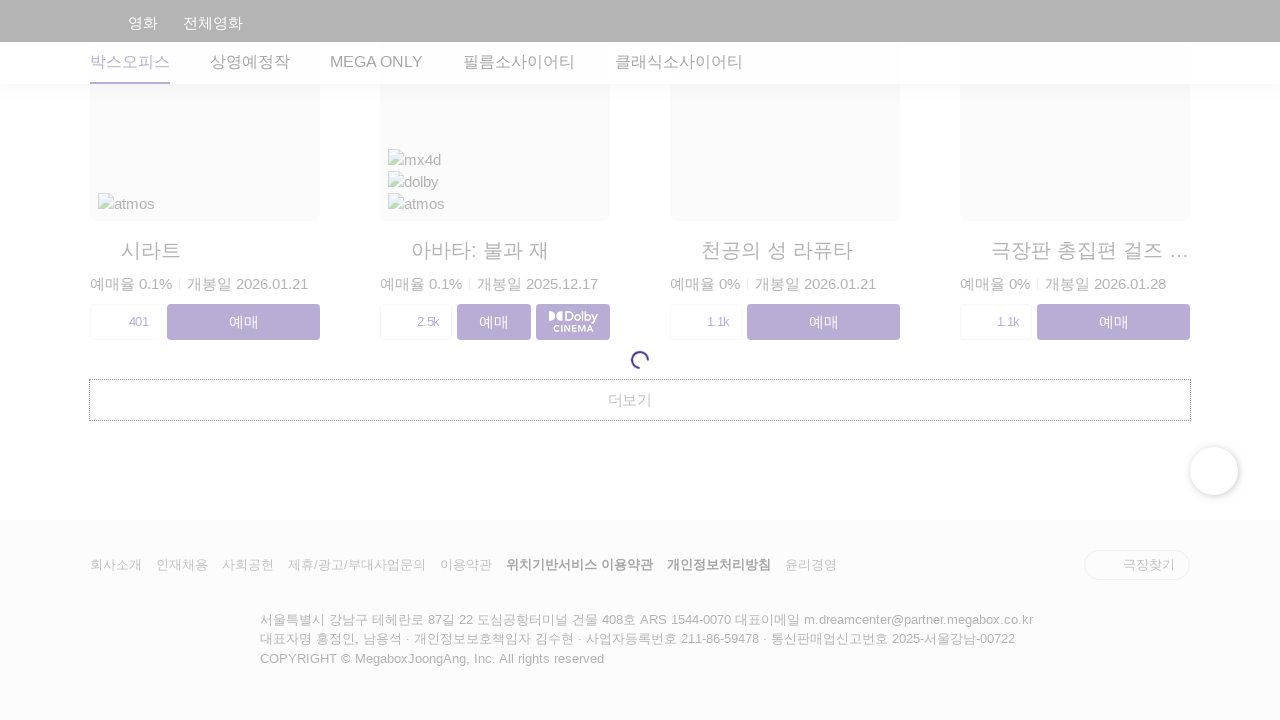

Waited 3 seconds for new movie content to load (iteration 2/4)
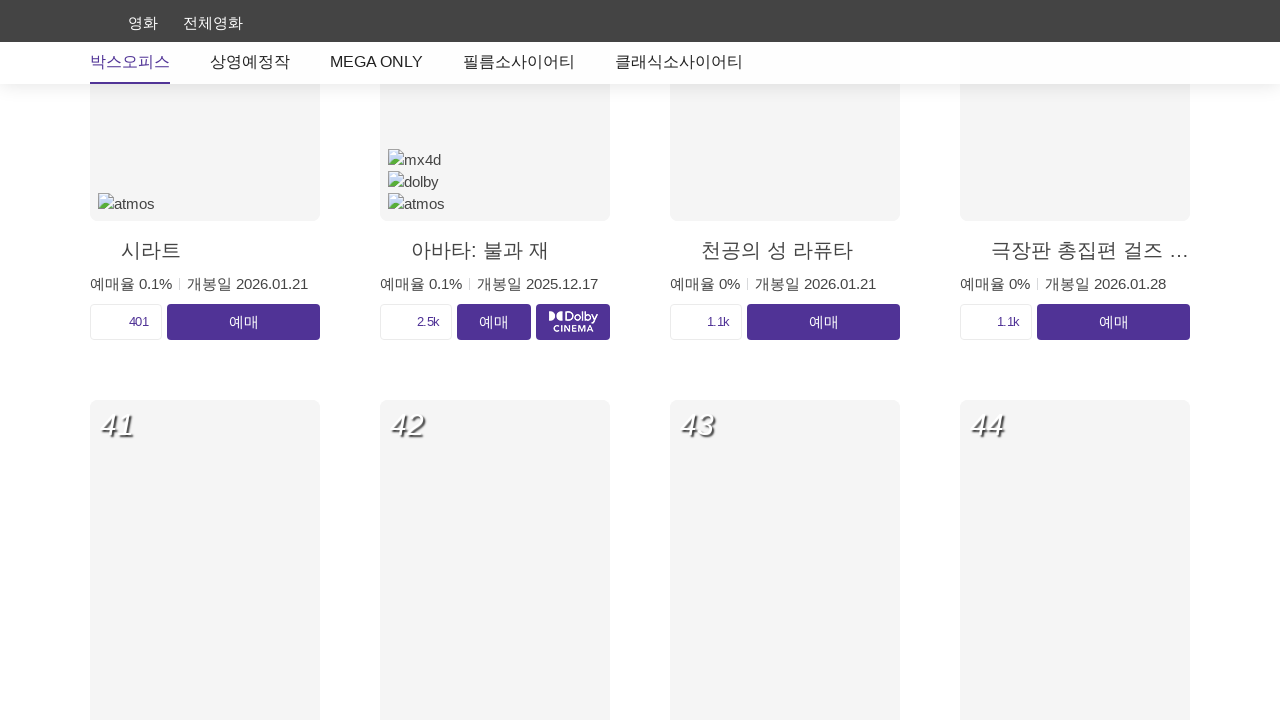

Clicked 'more' button (iteration 3/4) to load additional movies at (640, 400) on .btn-more.v1 button
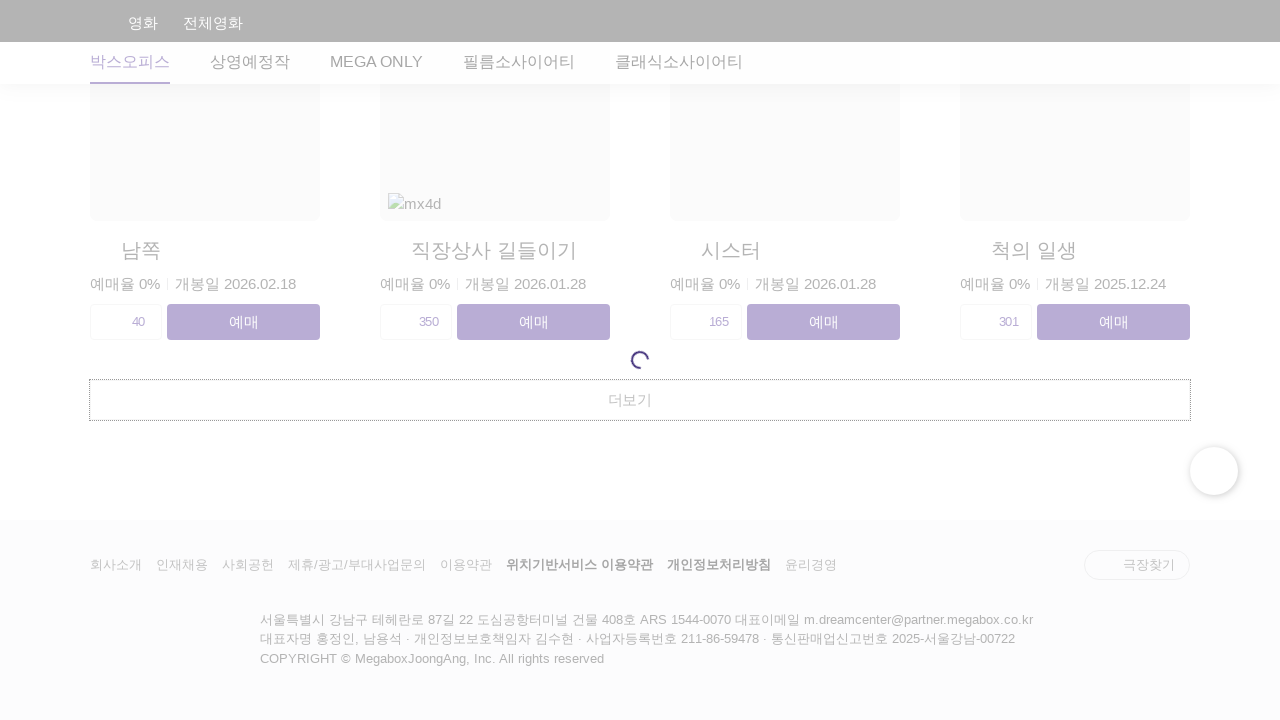

Waited 3 seconds for new movie content to load (iteration 3/4)
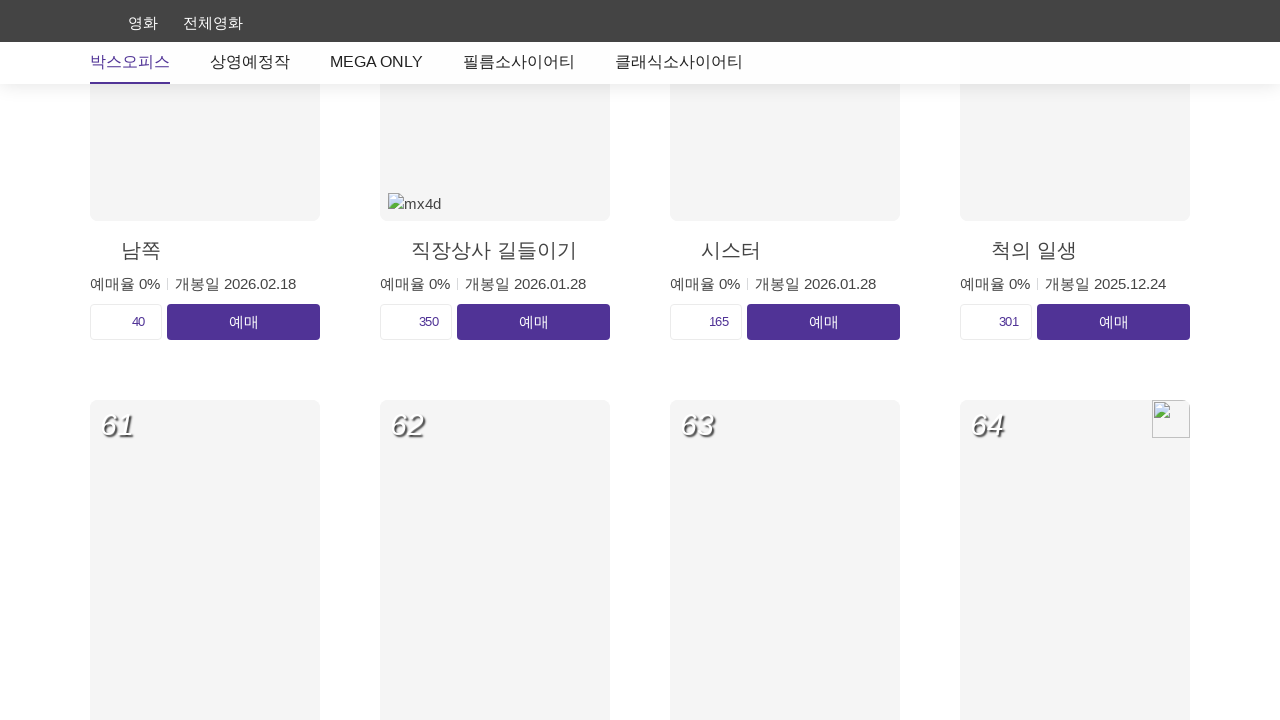

Verified movie list is displayed - movie list items are visible
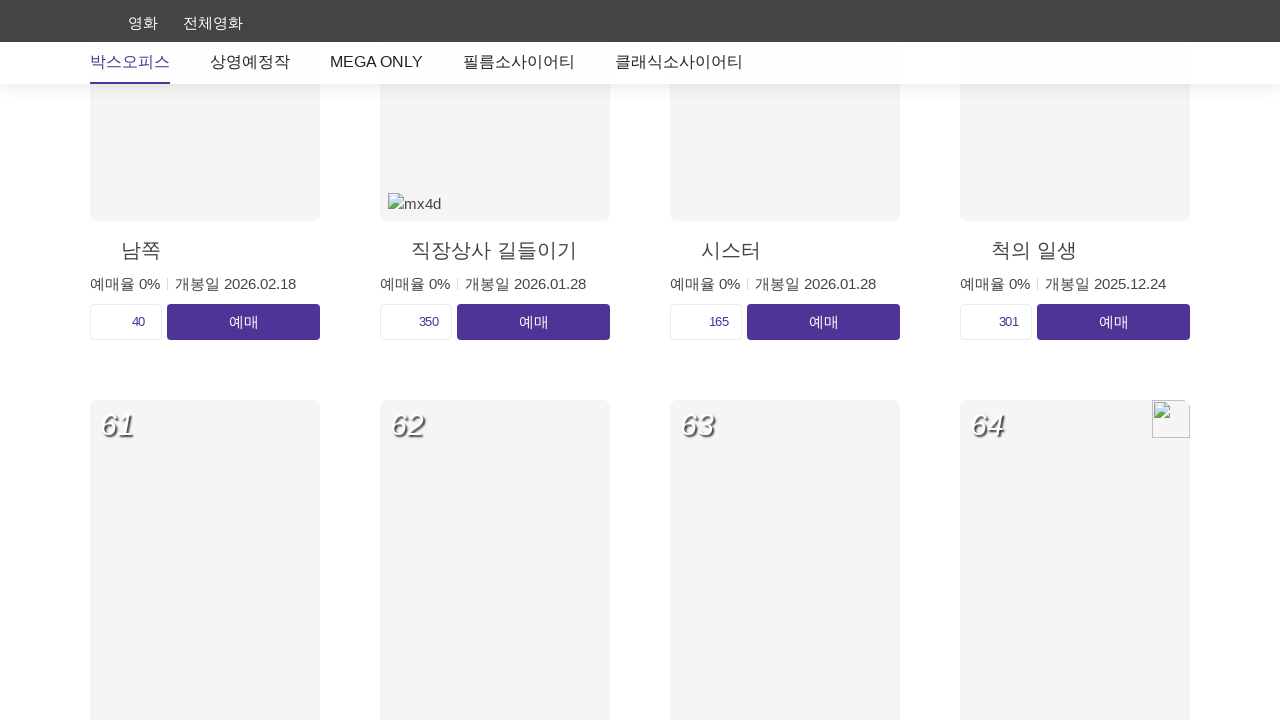

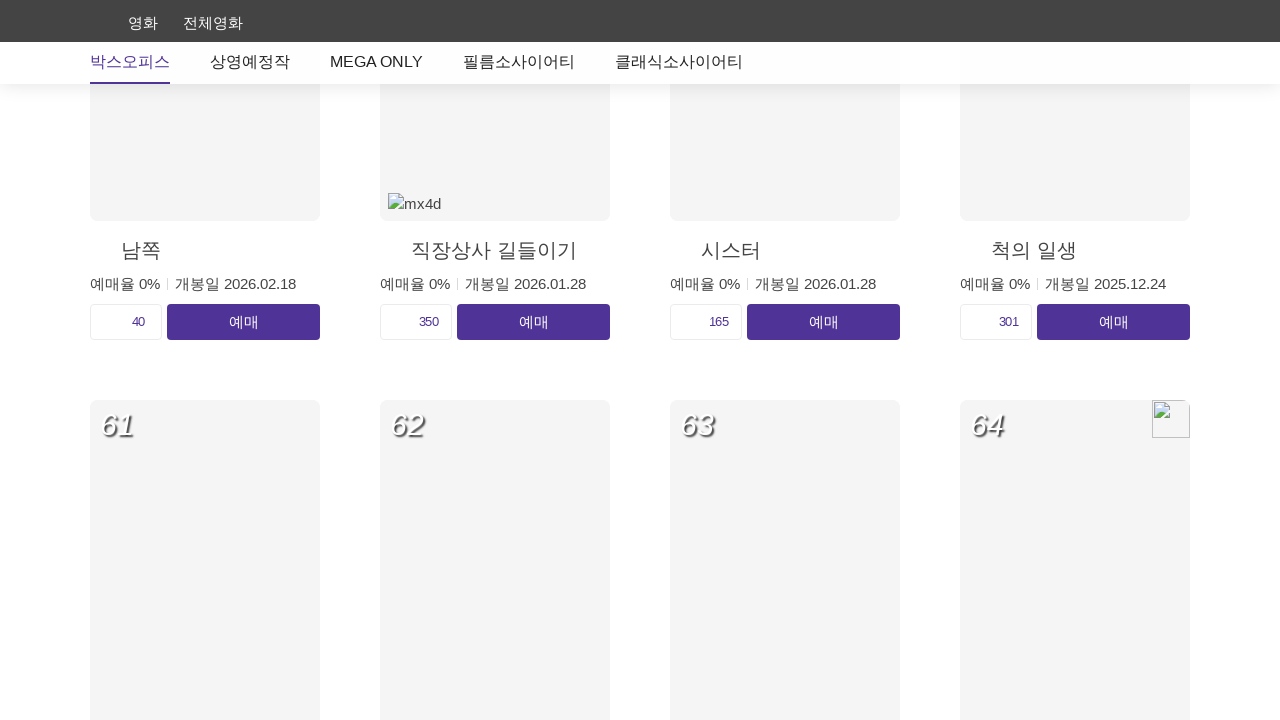